Tests that registration fails when username contains leading or trailing spaces.

Starting URL: https://anatoly-karpovich.github.io/demo-login-form/

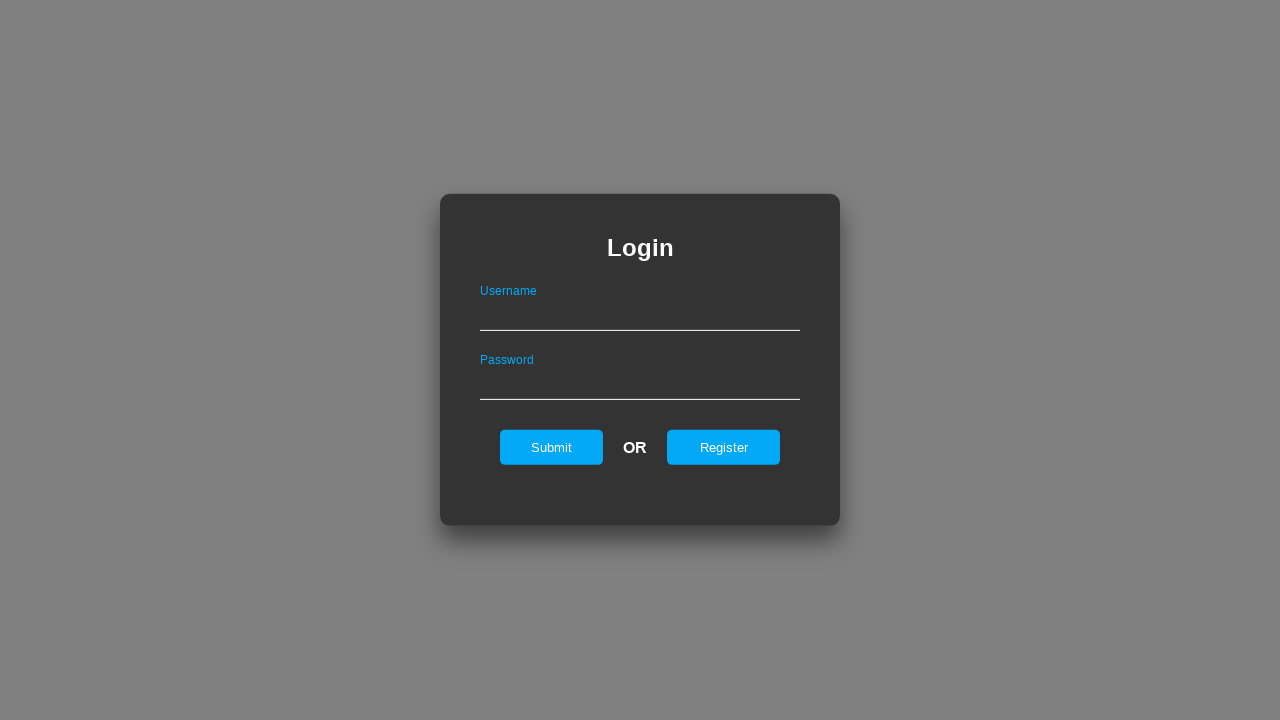

Clicked to open registration form at (724, 447) on #registerOnLogin
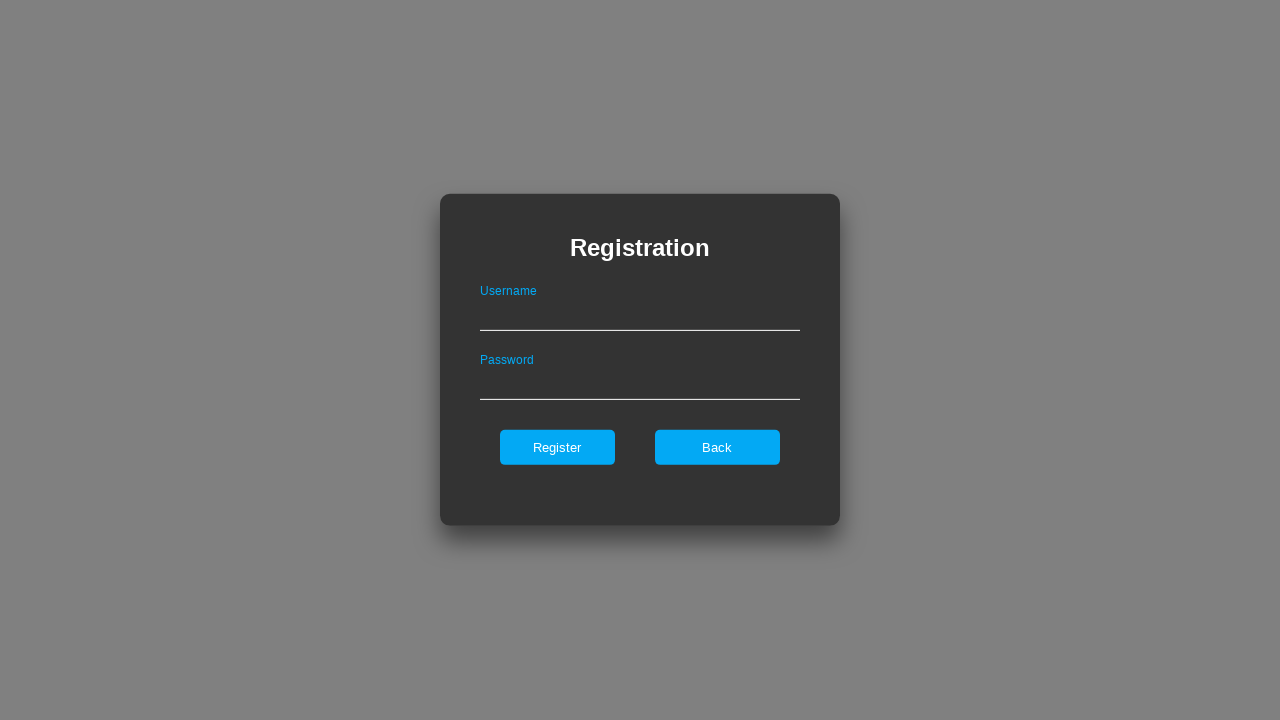

Filled username field with ' alex ' (leading and trailing spaces) on #userNameOnRegister
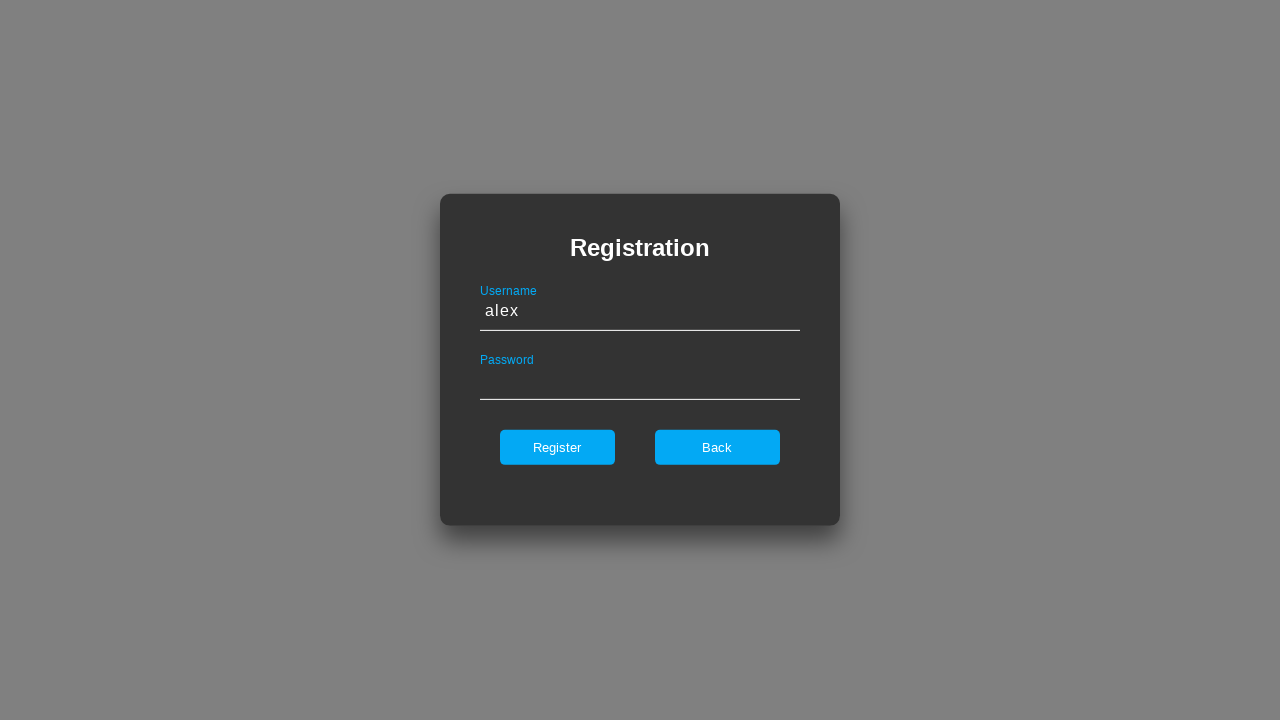

Filled password field with 'ValidPass123' on #passwordOnRegister
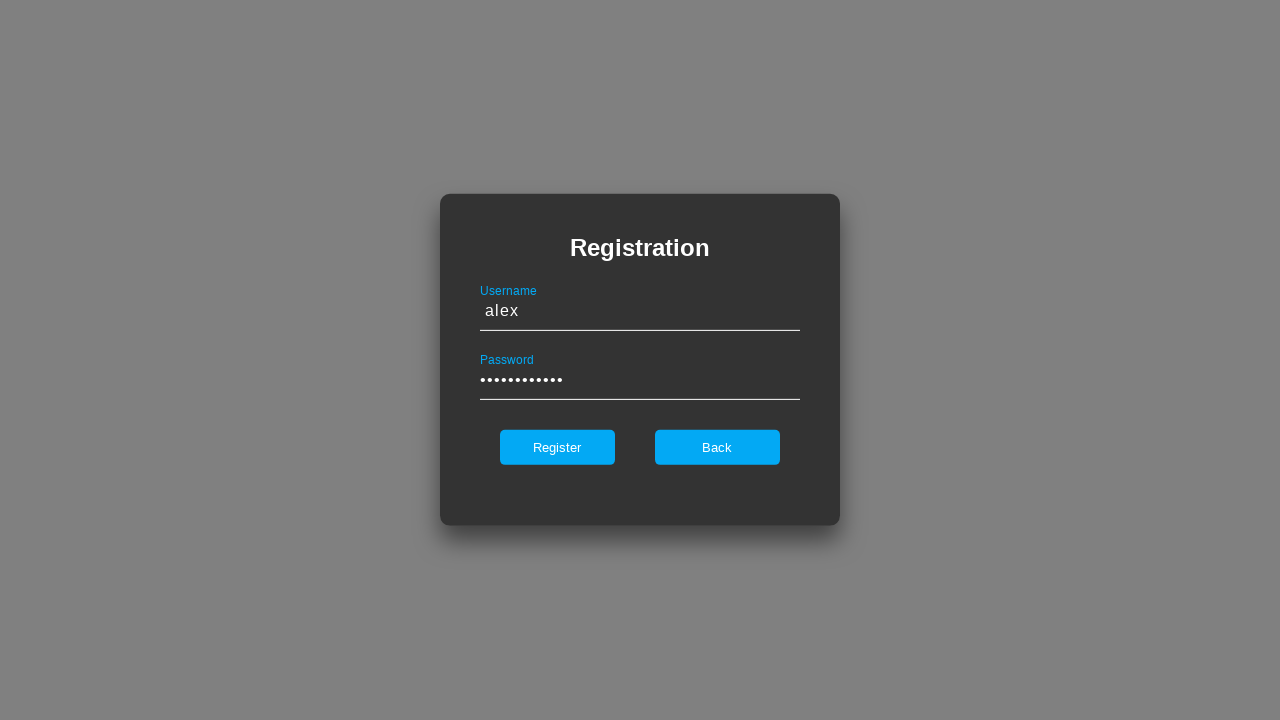

Clicked register button to attempt registration at (557, 447) on #register
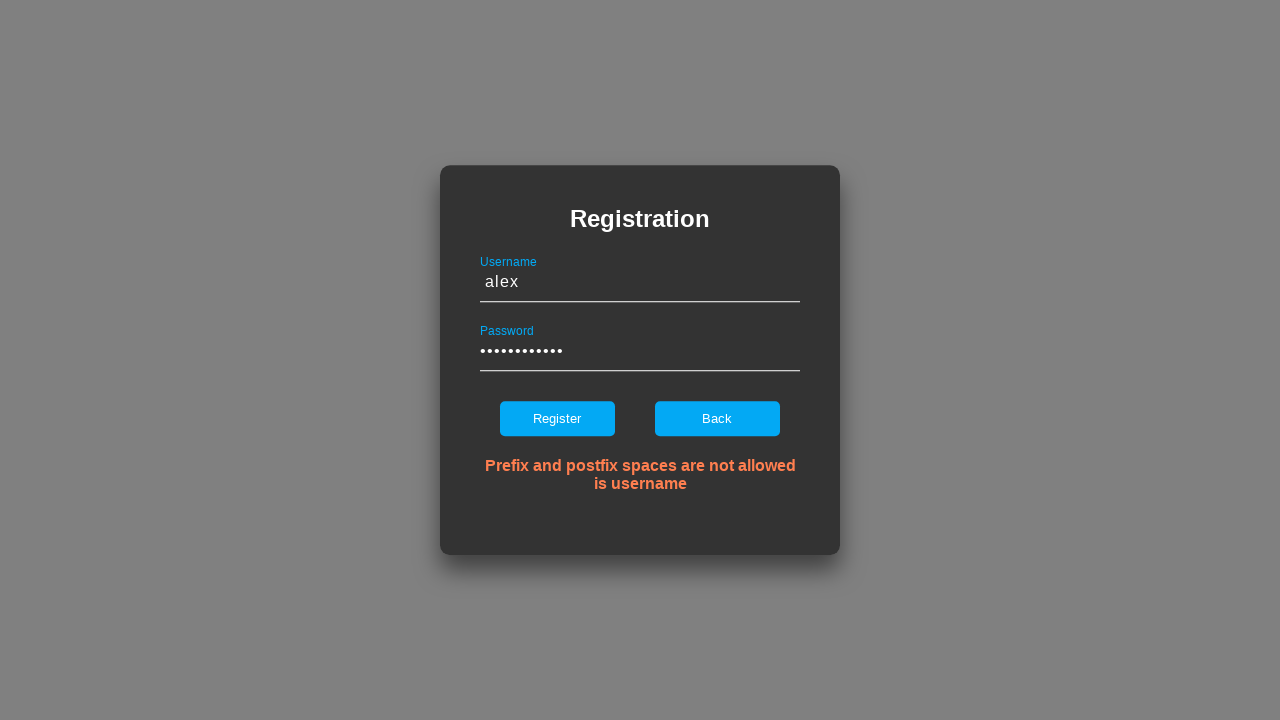

Error notification appeared - registration failed as expected
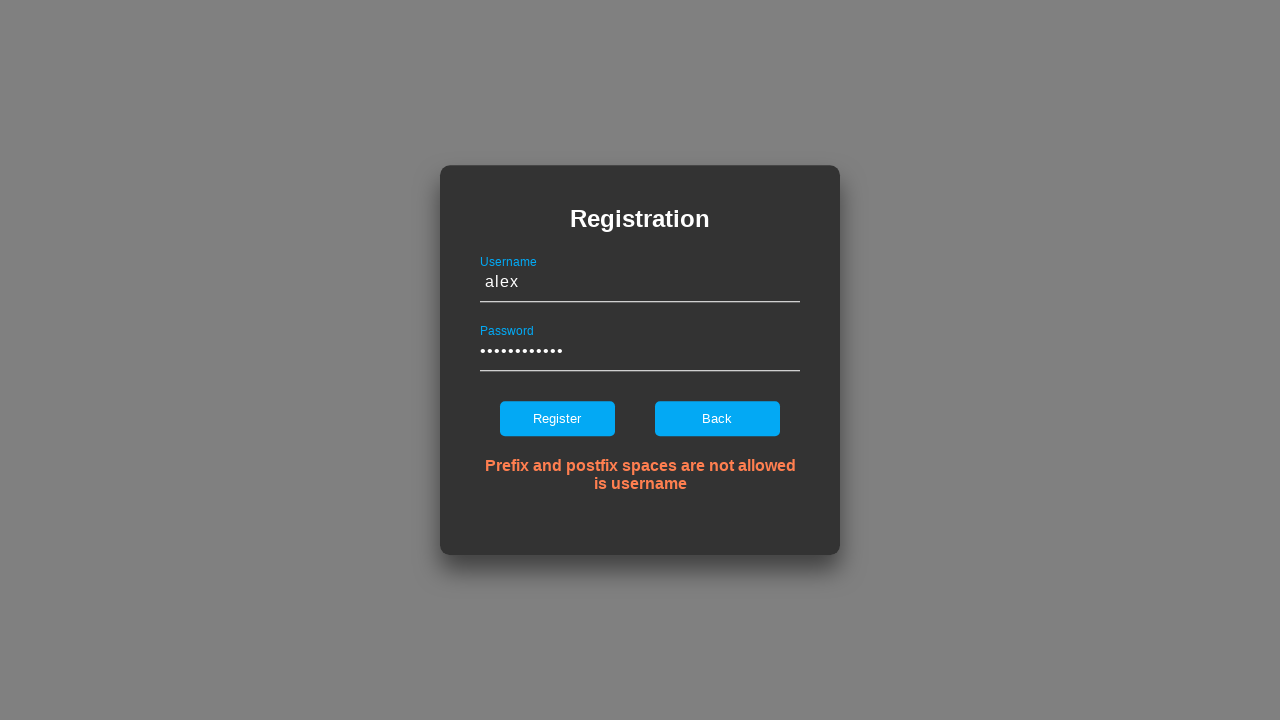

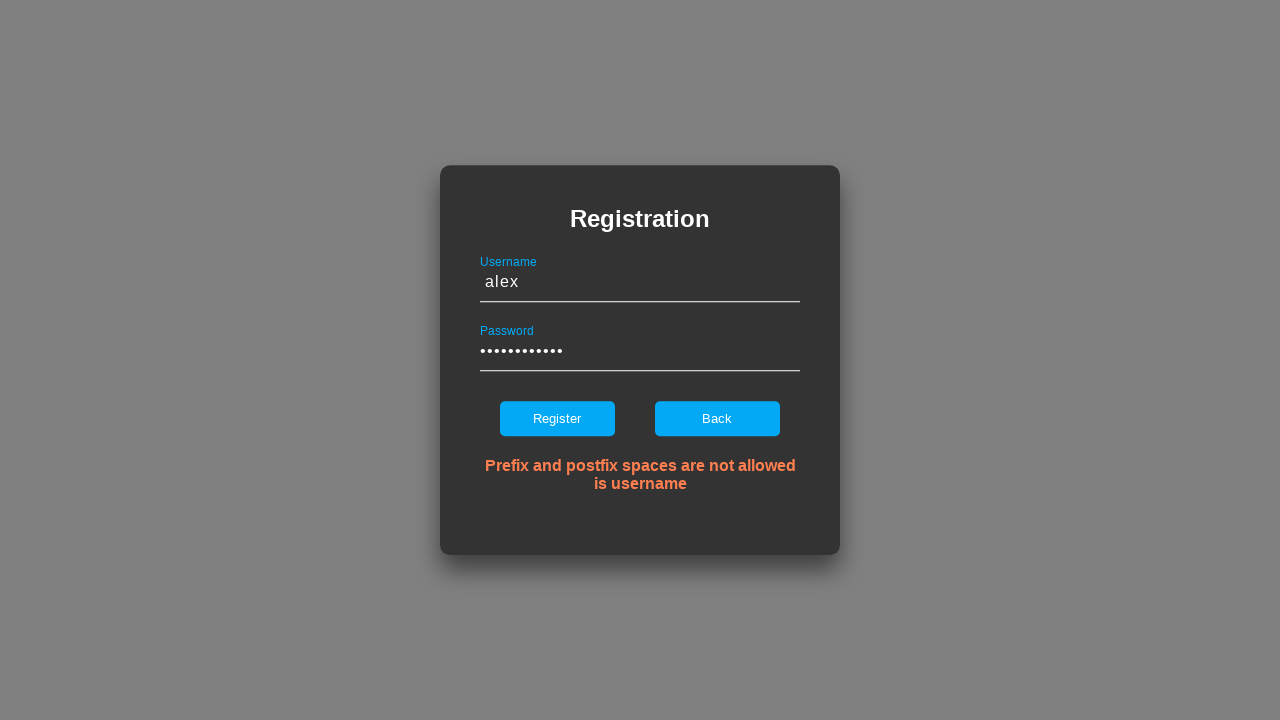